Tests drag and drop functionality on jQuery UI demo page by dragging an element and dropping it onto a target area

Starting URL: https://jqueryui.com/droppable/

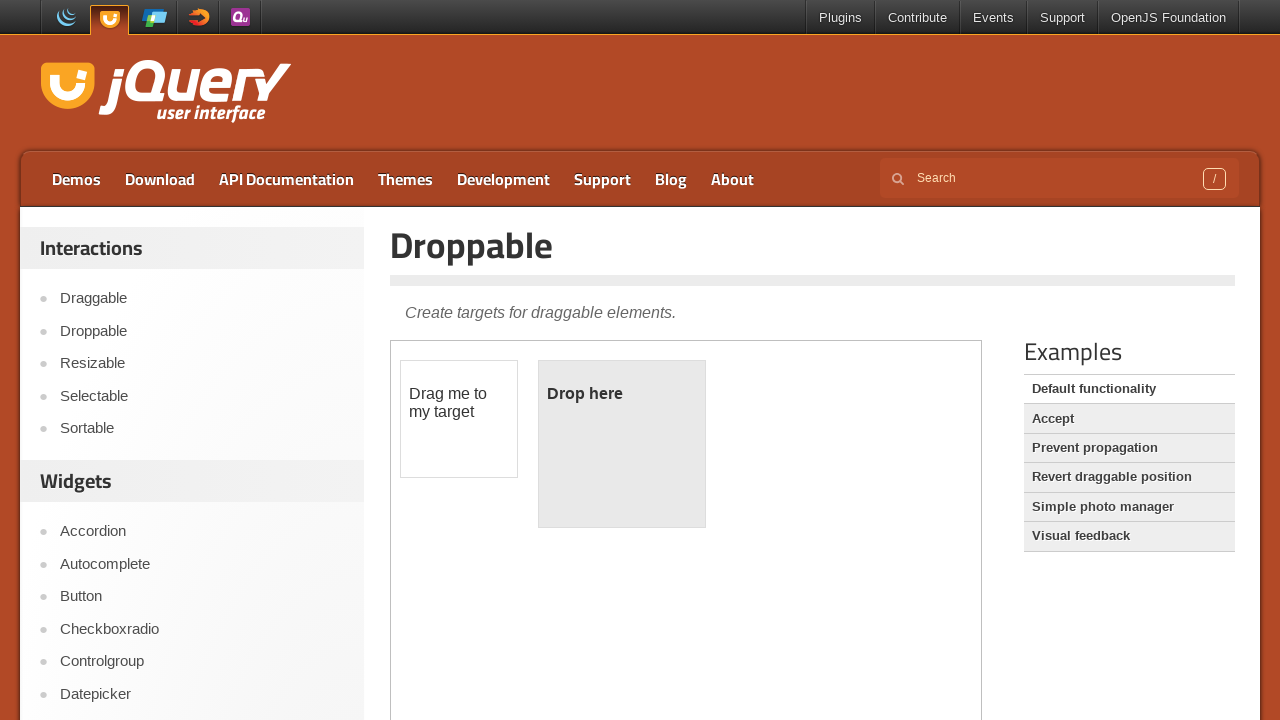

Located the iframe containing the drag-drop demo
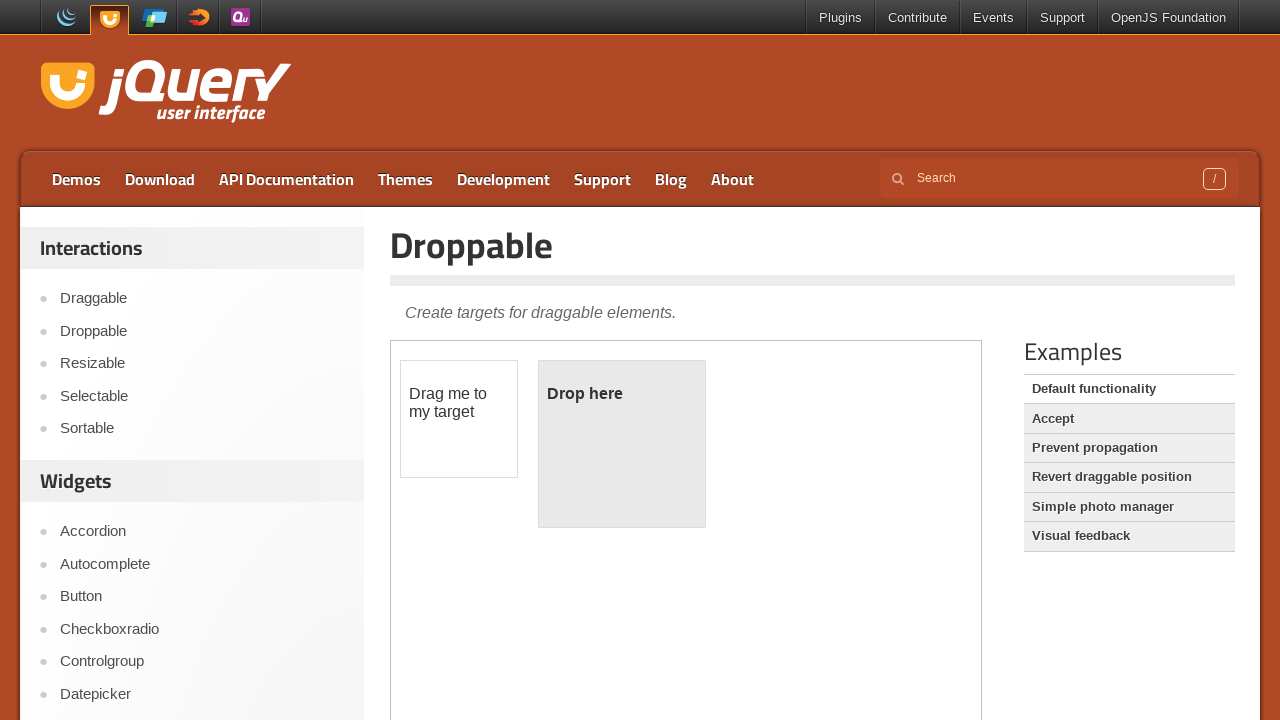

Located the draggable element
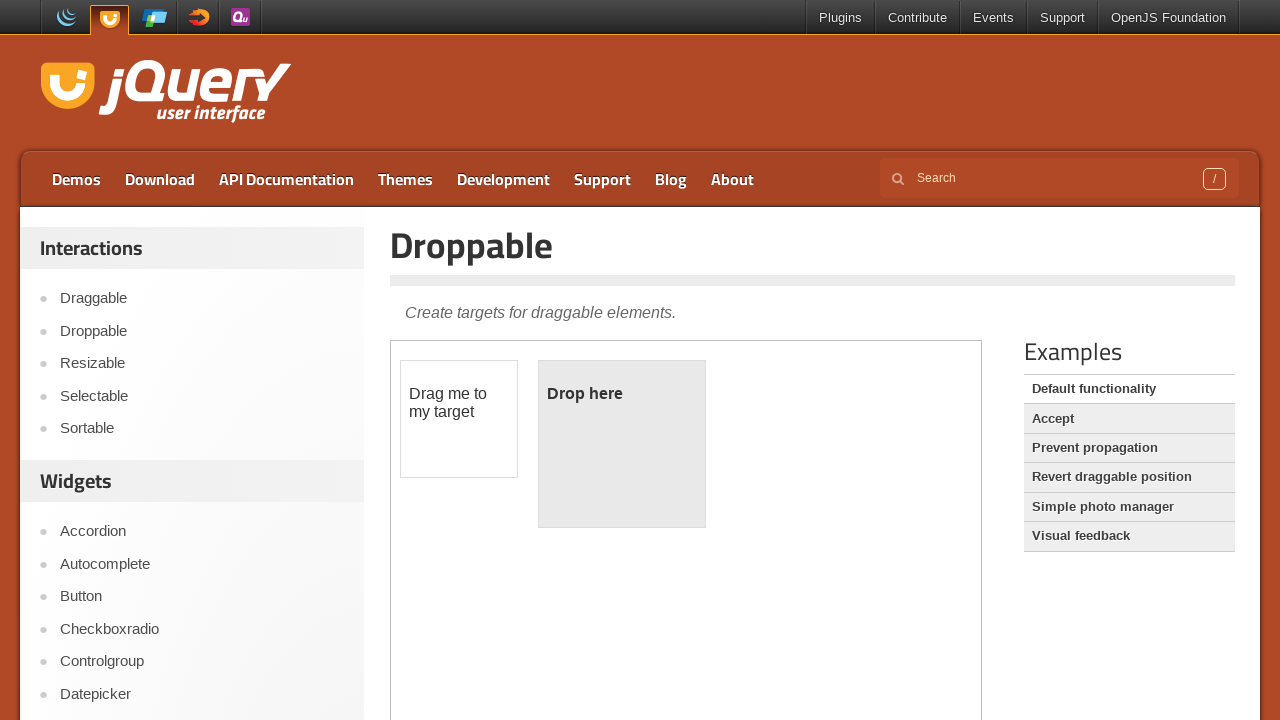

Located the droppable target area
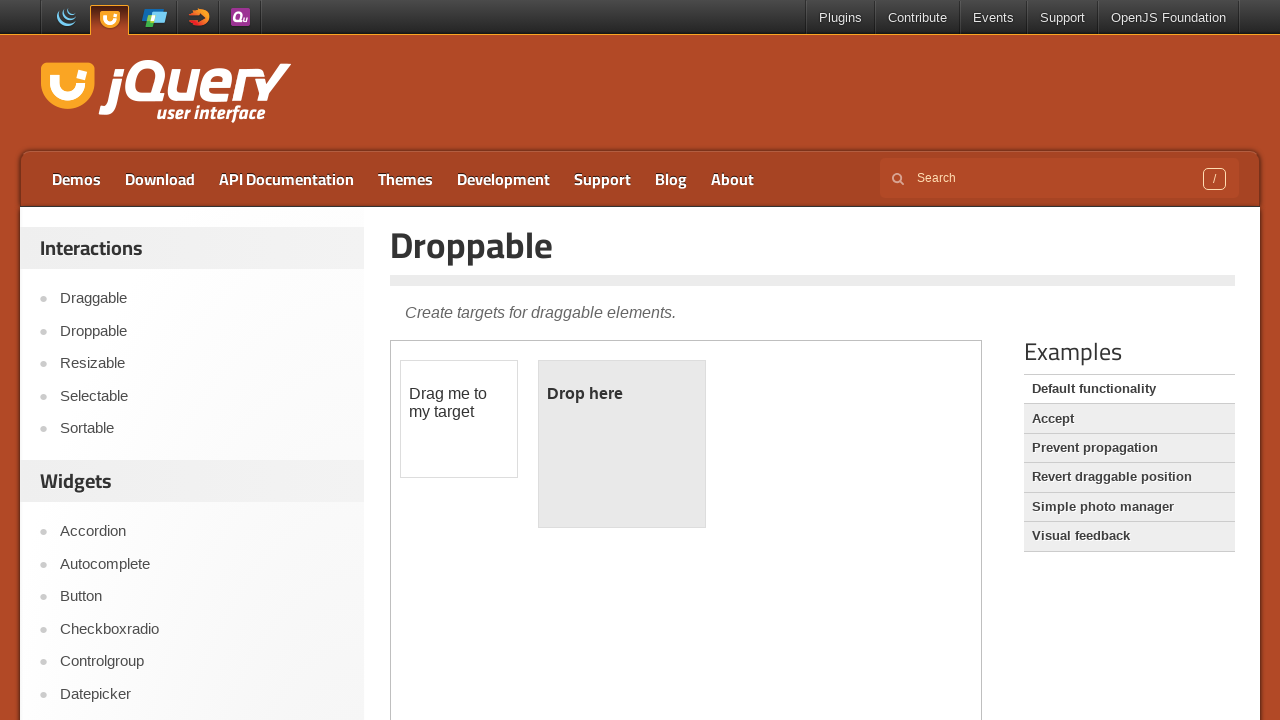

Dragged the draggable element and dropped it onto the droppable target area at (622, 444)
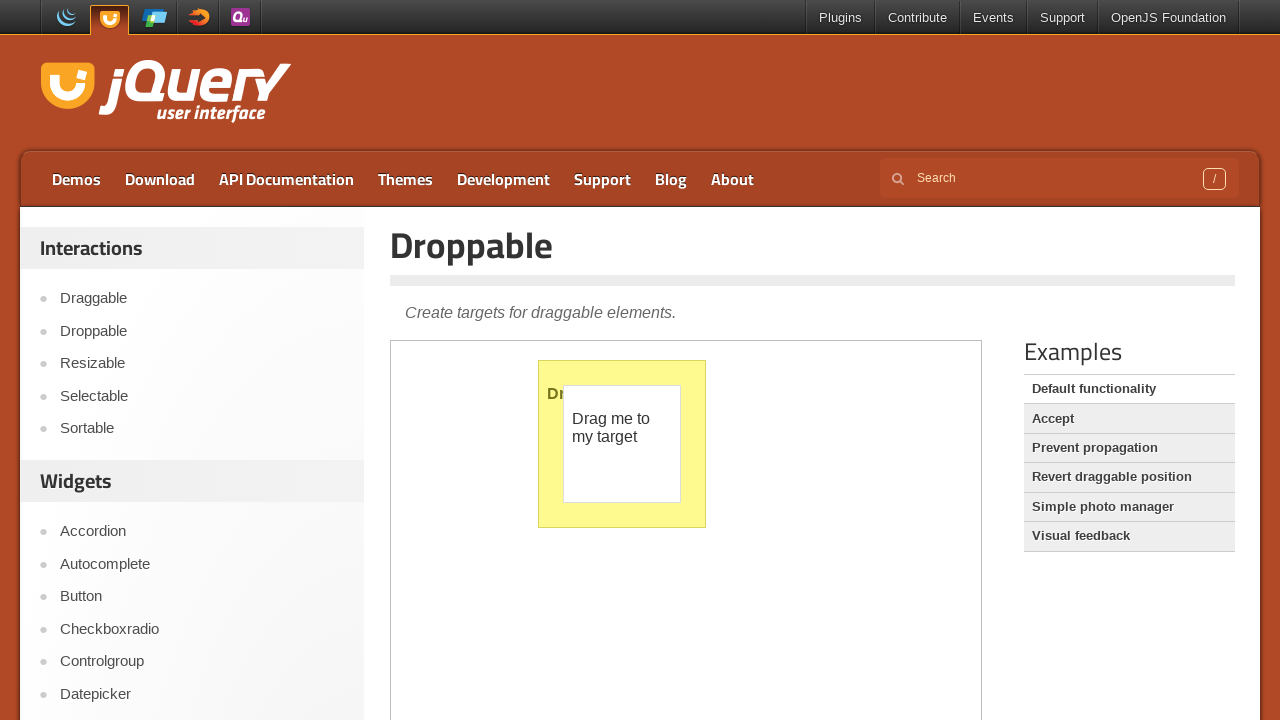

Double-clicked the draggable element at (622, 444) on iframe >> nth=0 >> internal:control=enter-frame >> #draggable
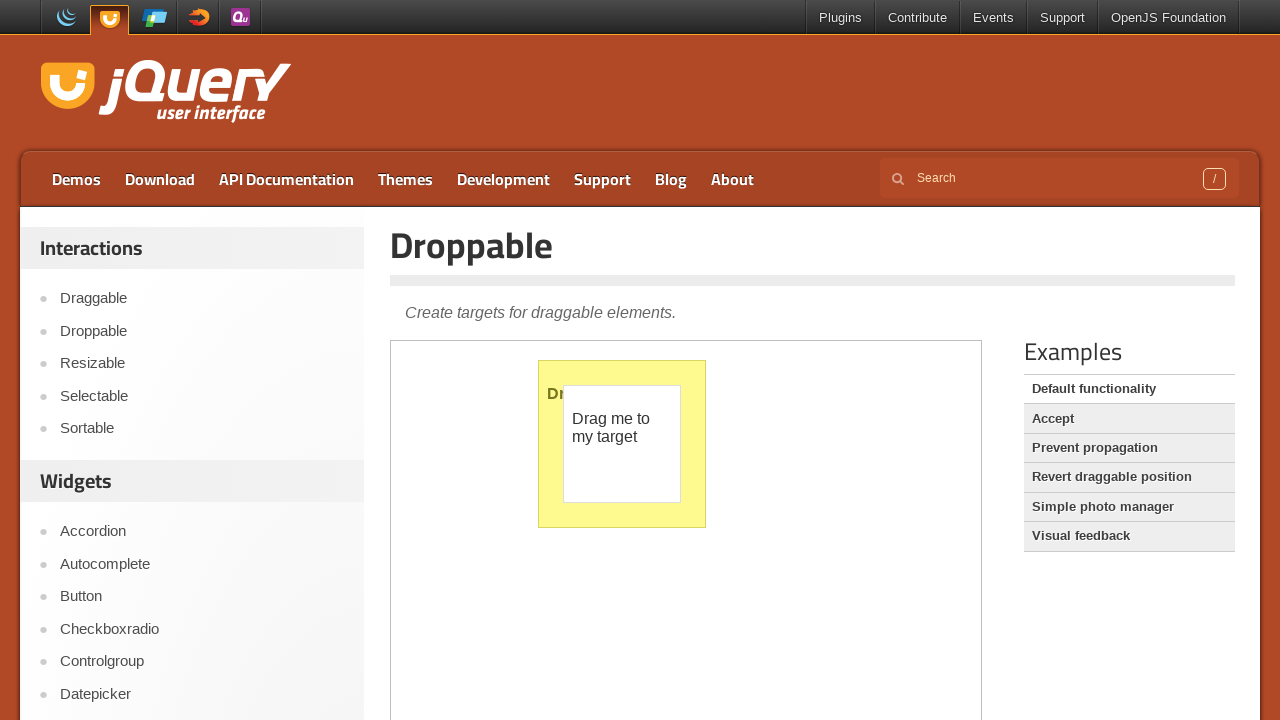

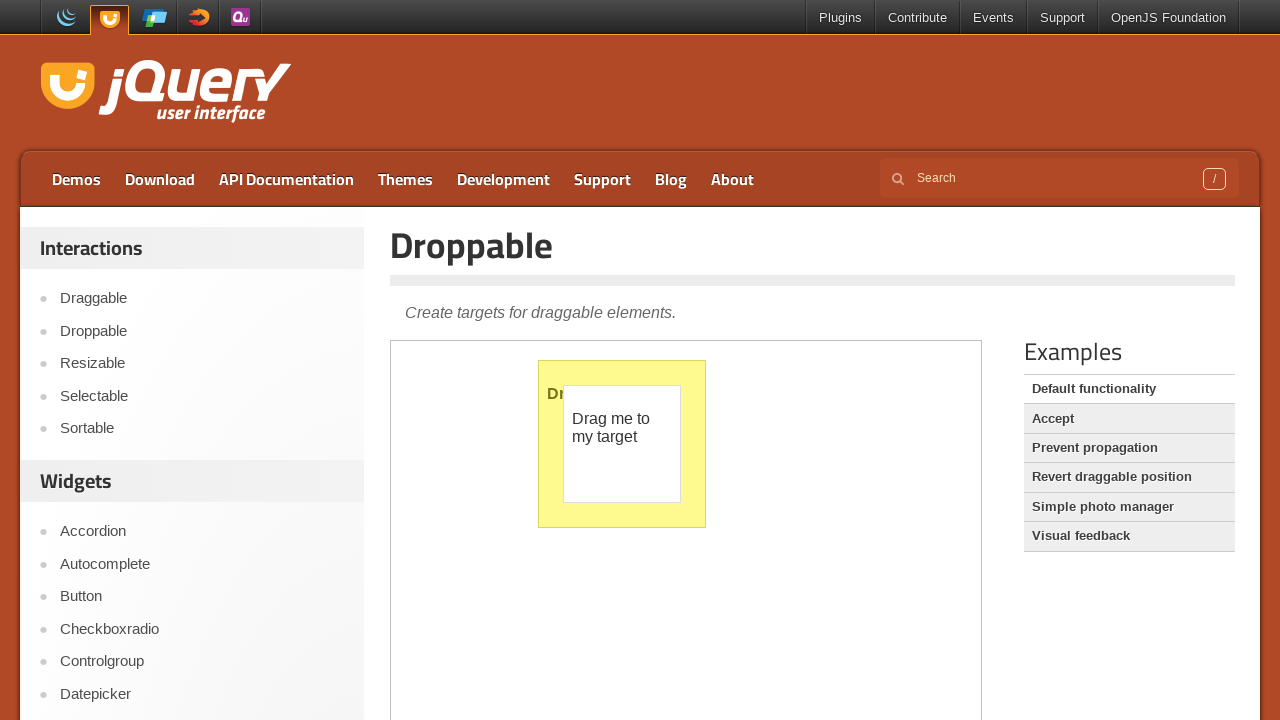